Tests that entering text instead of a number in the input field displays the correct error message "Please enter a number"

Starting URL: https://kristinek.github.io/site/tasks/enter_a_number

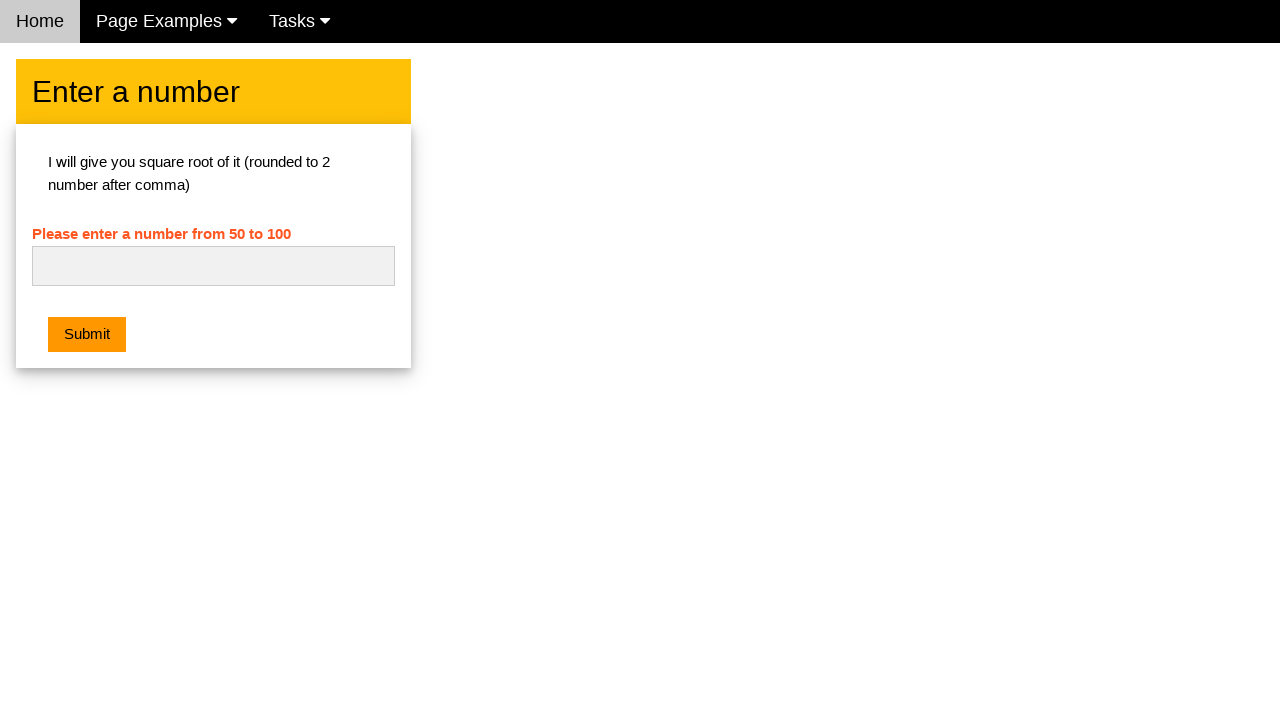

Navigated to enter_a_number test page
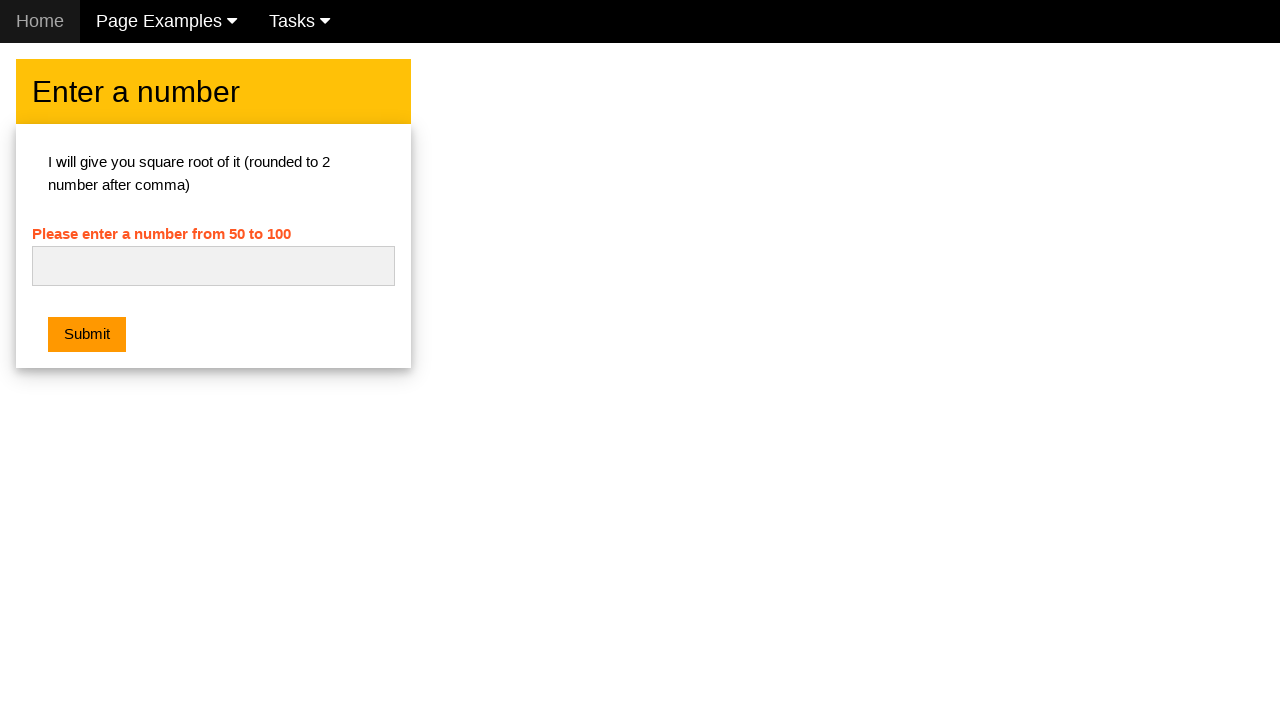

Filled input field with text 'not numbers' instead of a number on #numb
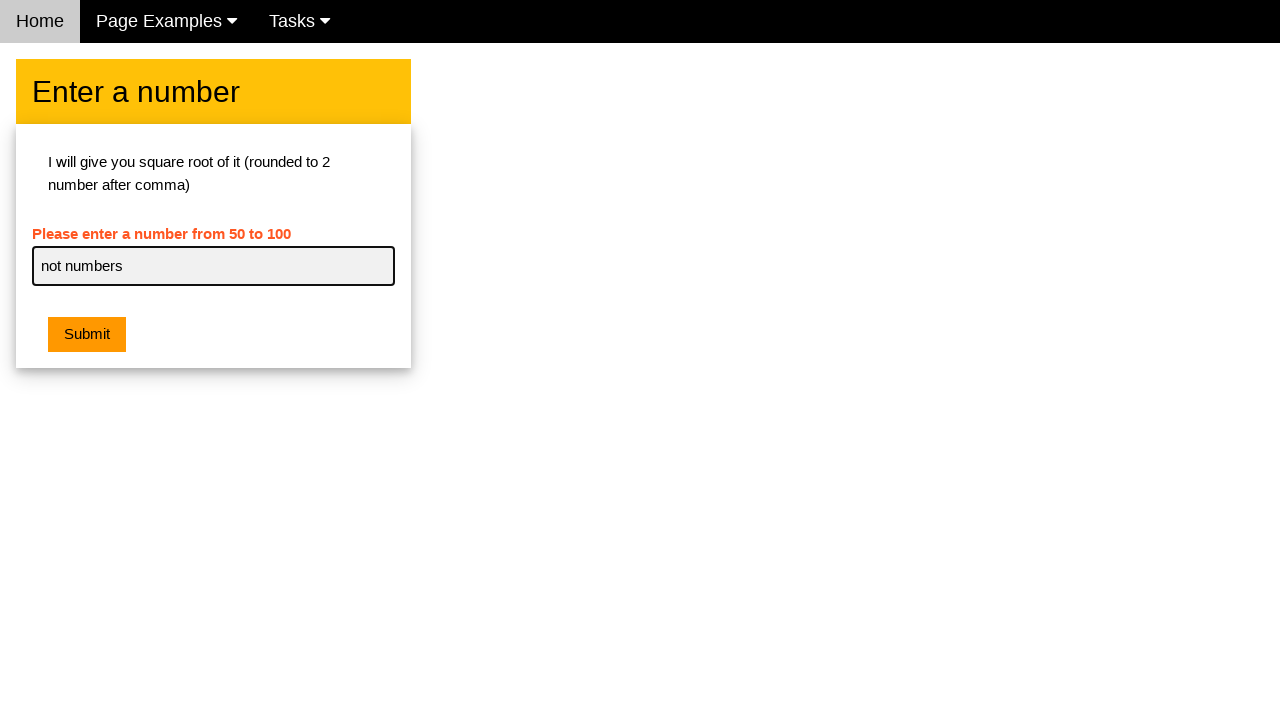

Clicked the submit button at (87, 335) on .w3-orange
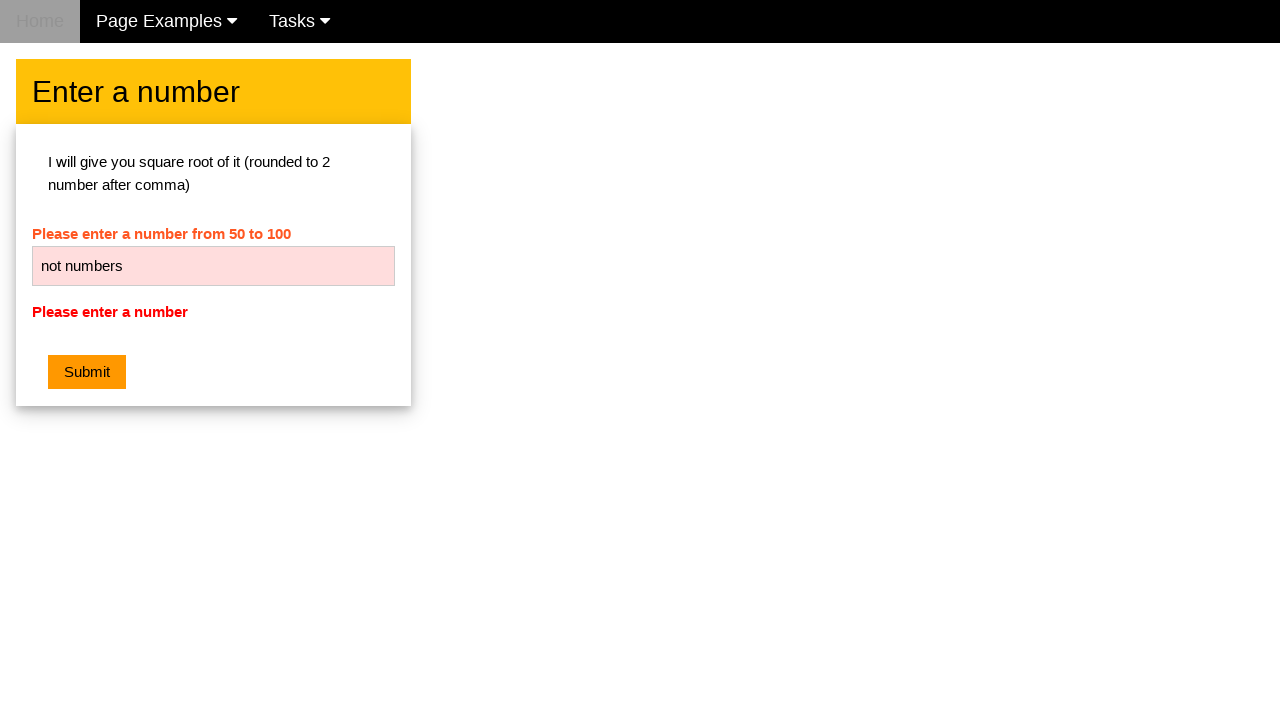

Retrieved error message text
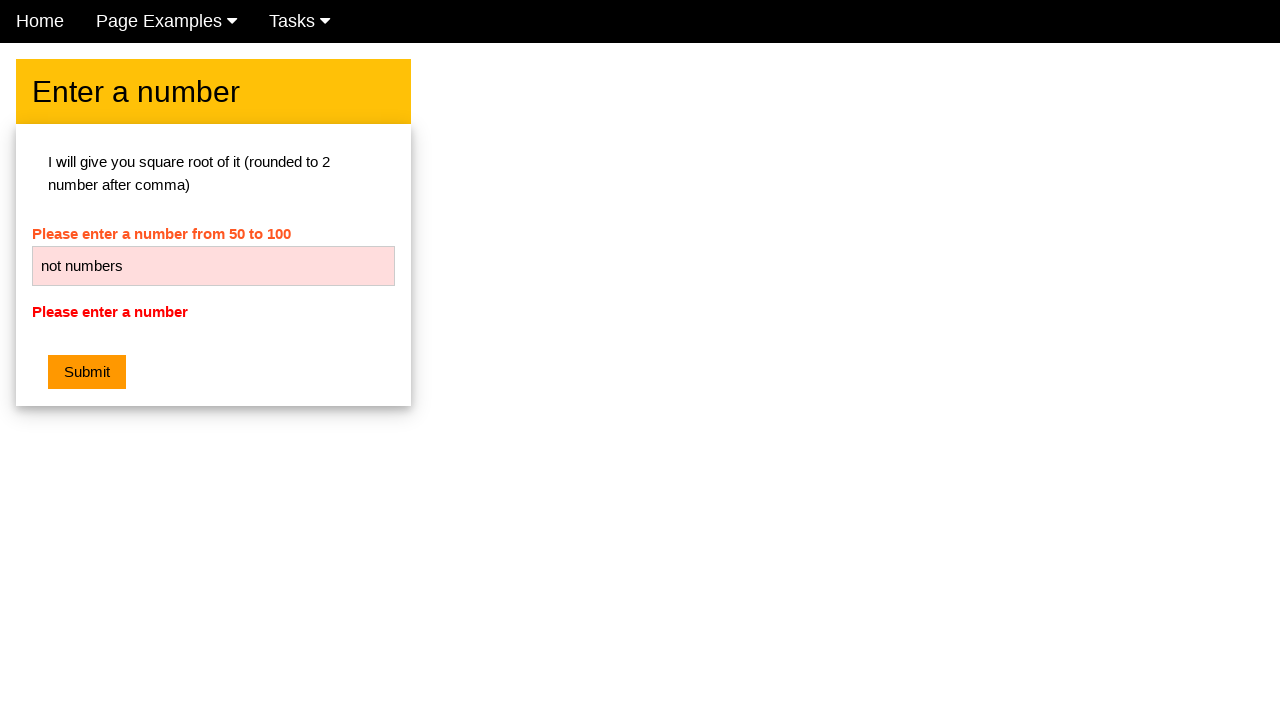

Verified error message is 'Please enter a number'
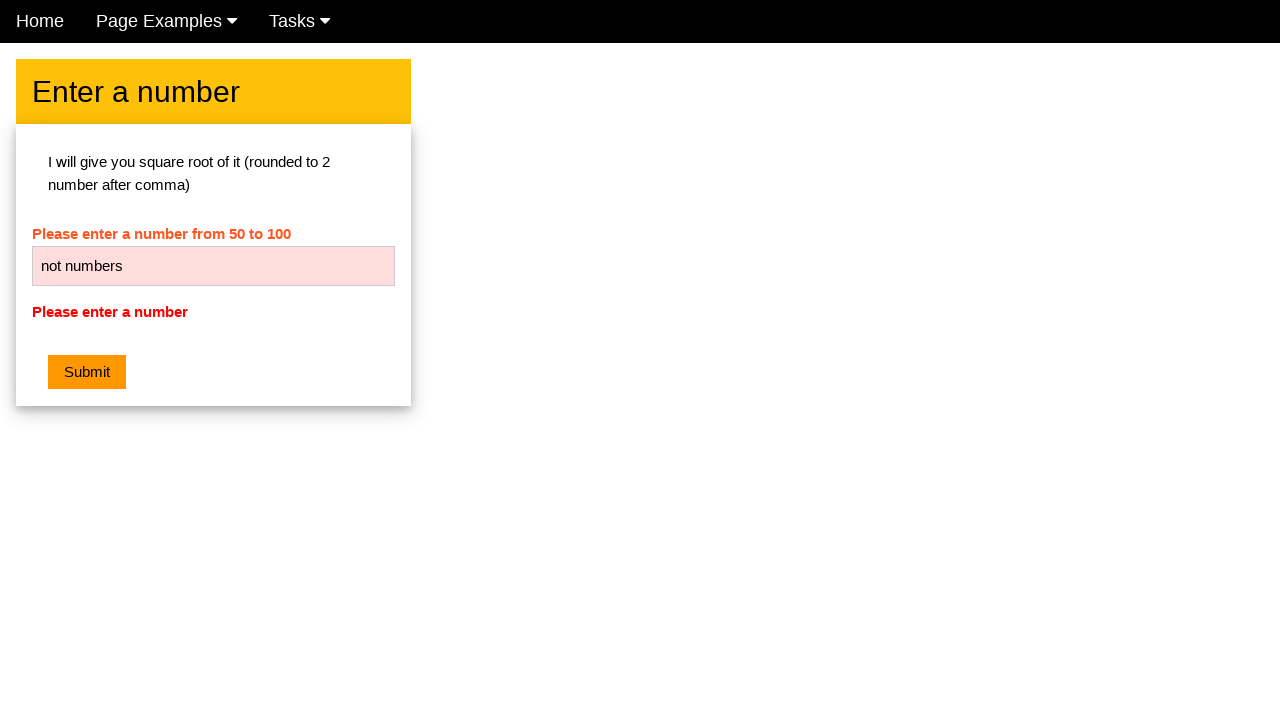

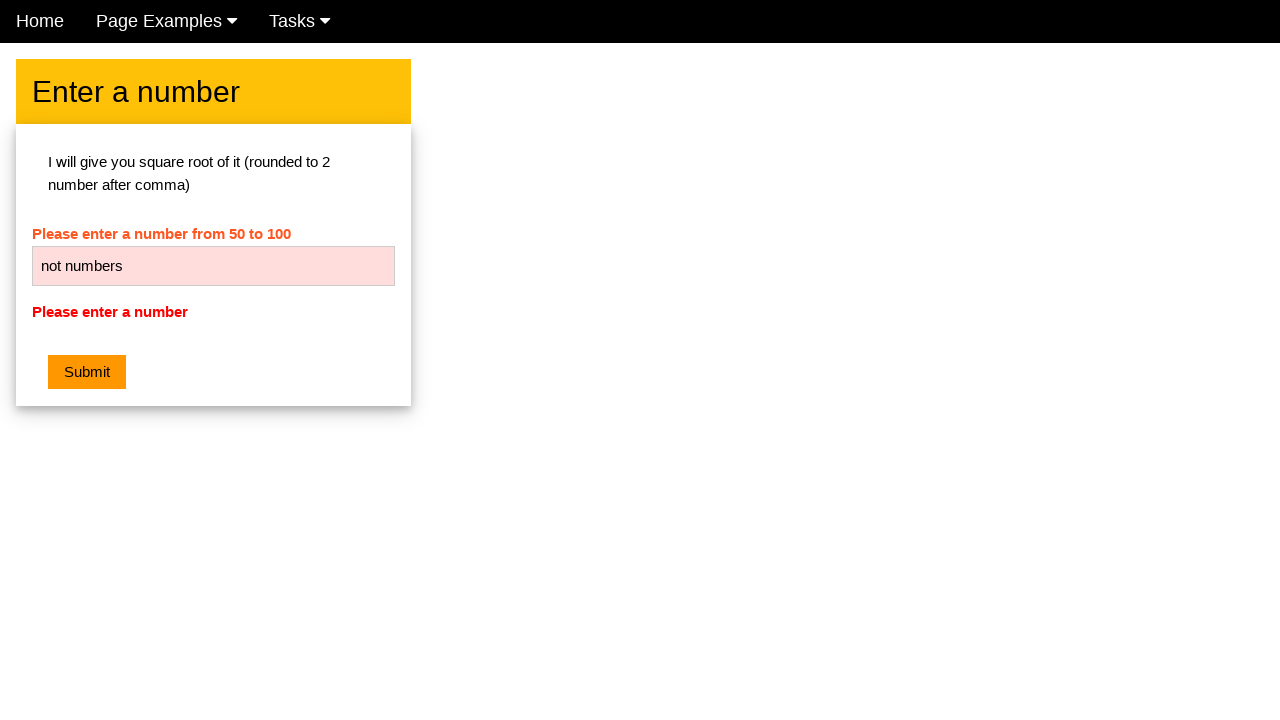